Tests the dice rolling functionality on random.org by clicking the Roll Dice button

Starting URL: https://www.random.org/dice/

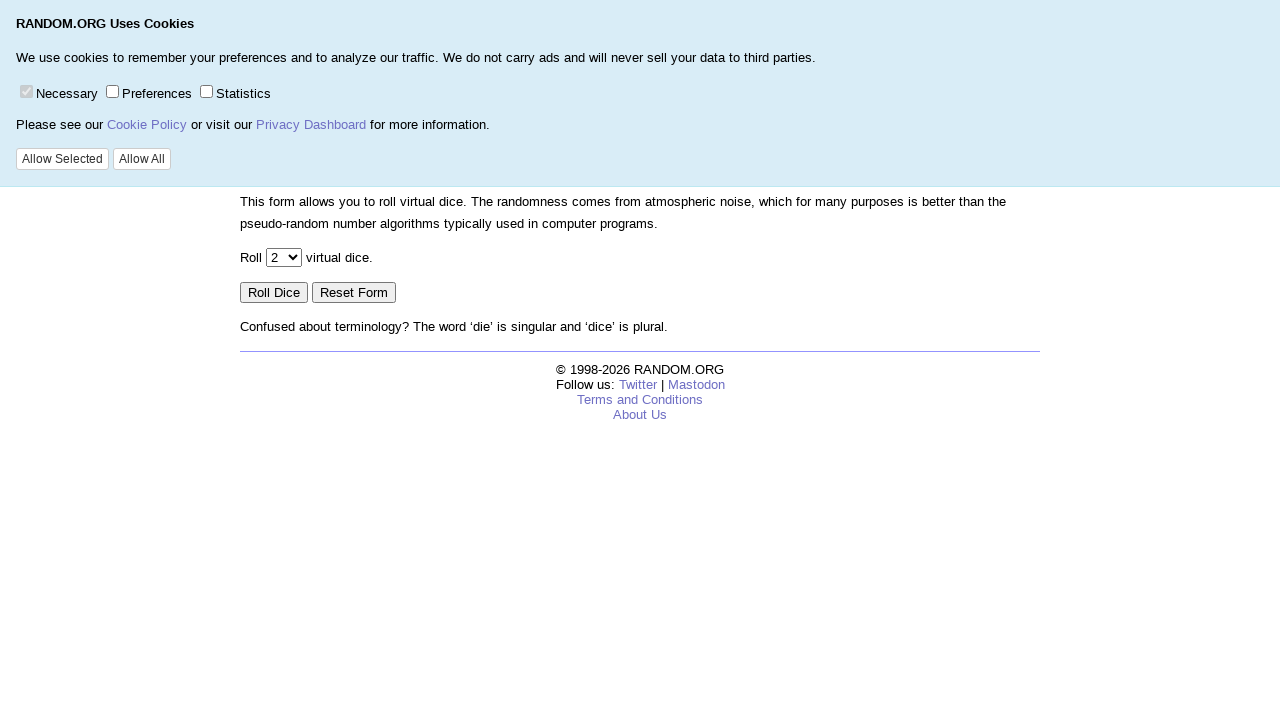

Clicked the Roll Dice button at (274, 292) on input[value='Roll Dice']
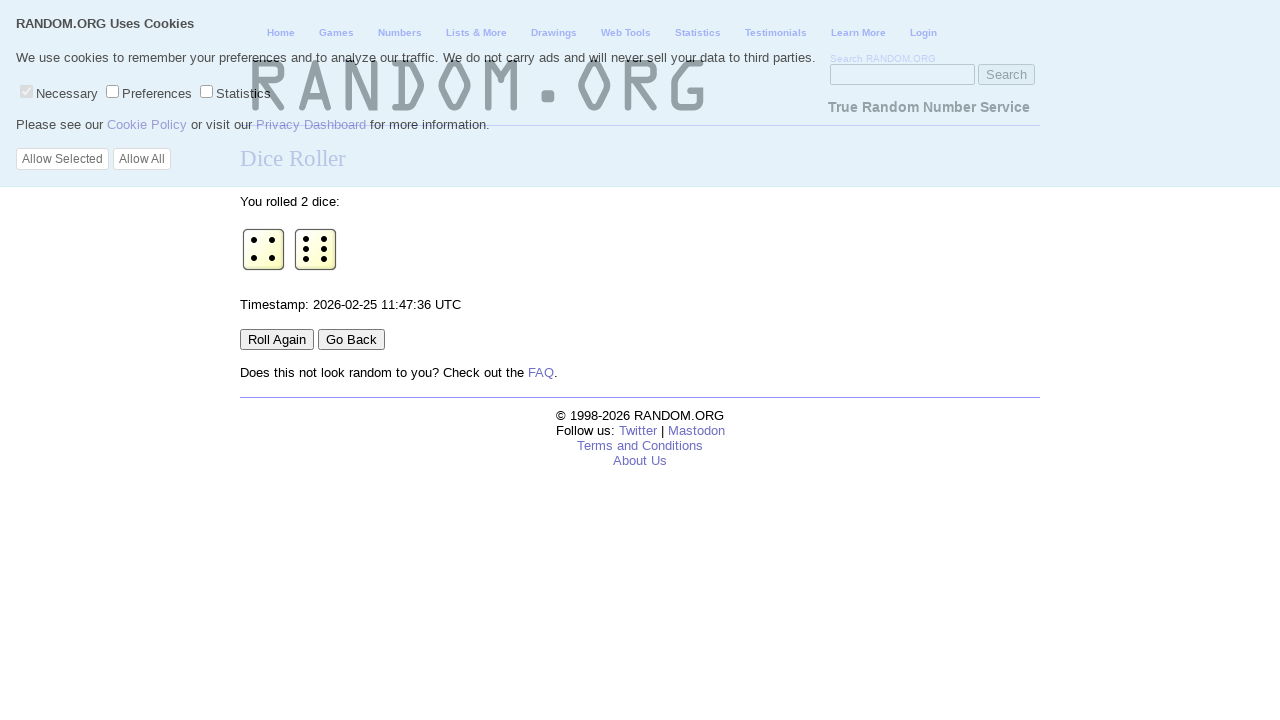

Waited 2 seconds for dice roll result to appear
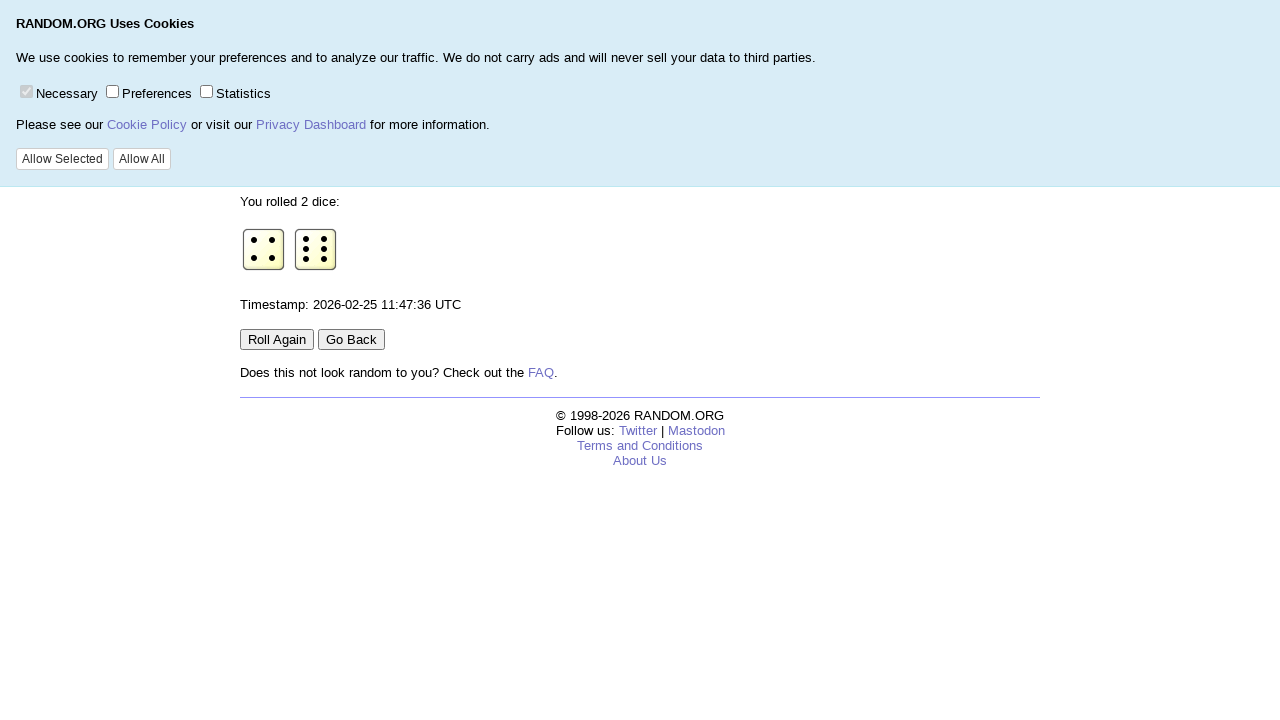

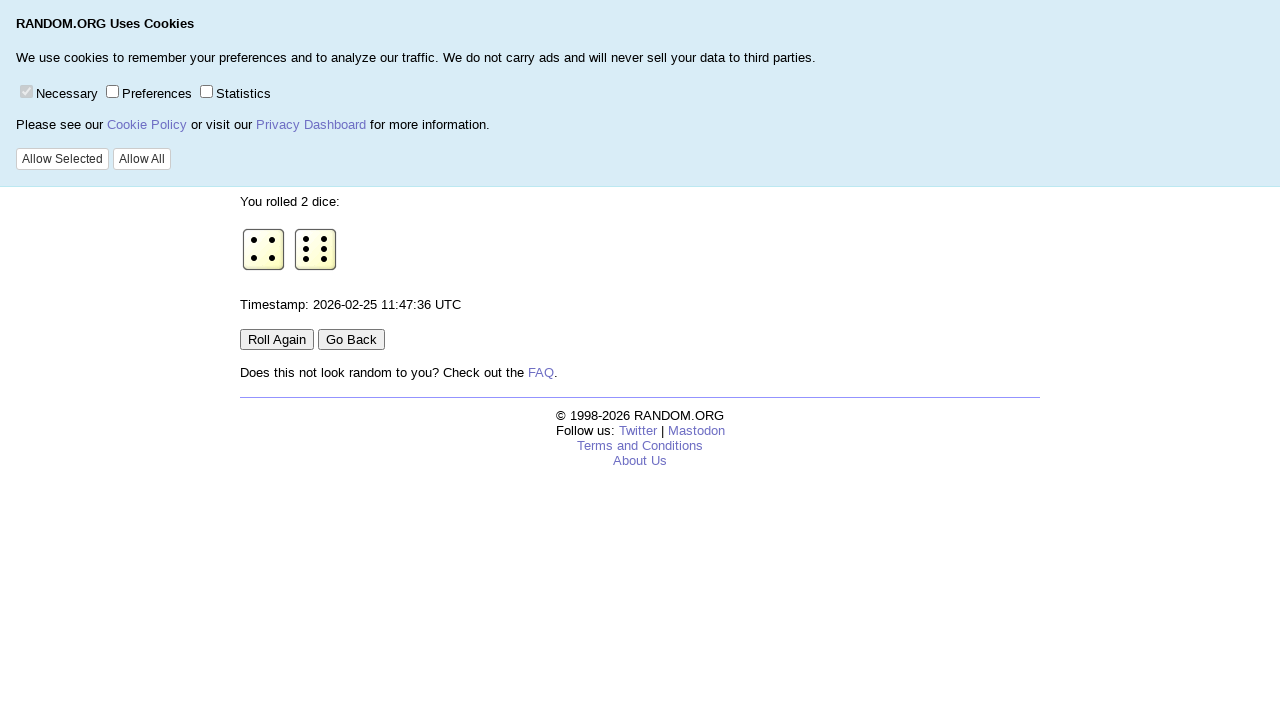